Tests JavaScript prompt alert functionality in W3Schools editor by switching to iframe, triggering a prompt dialog, entering text, and verifying the result

Starting URL: https://www.w3schools.com/js/tryit.asp?filename=tryjs_prompt

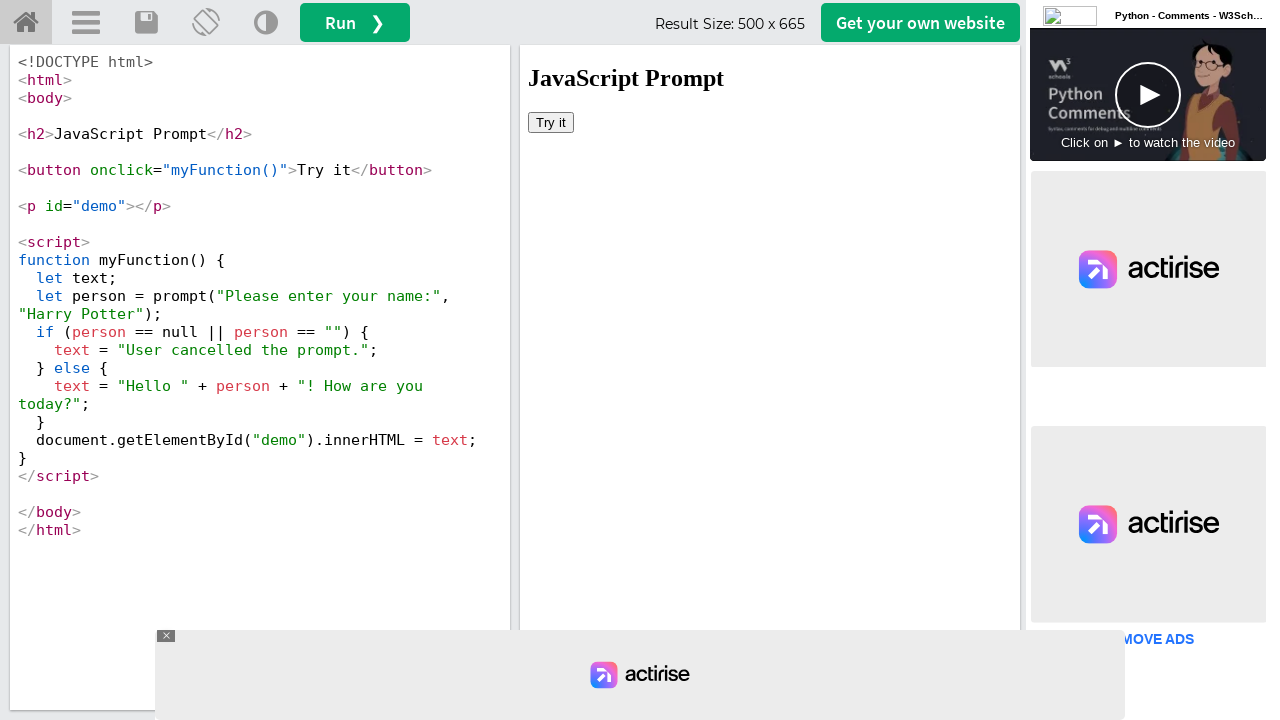

Located iframe containing the demo
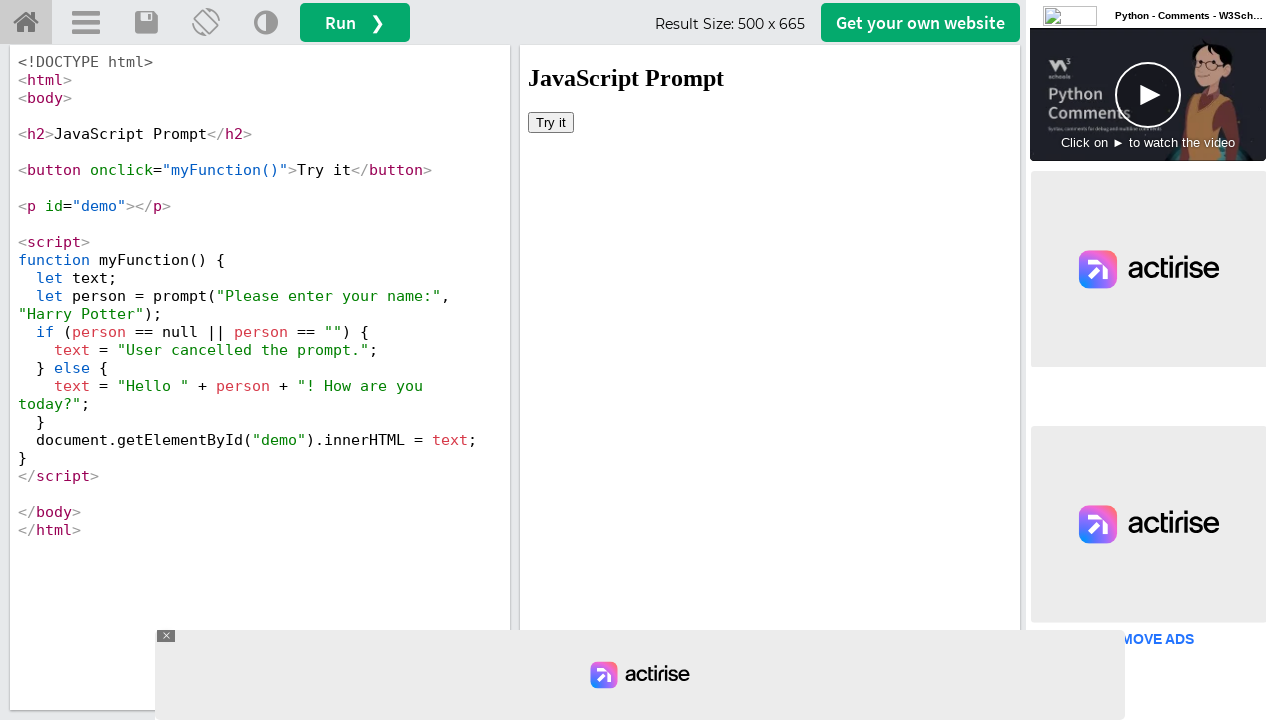

Clicked 'Try it' button to trigger JavaScript prompt at (551, 122) on iframe[id='iframeResult'] >> internal:control=enter-frame >> button:has-text('Tr
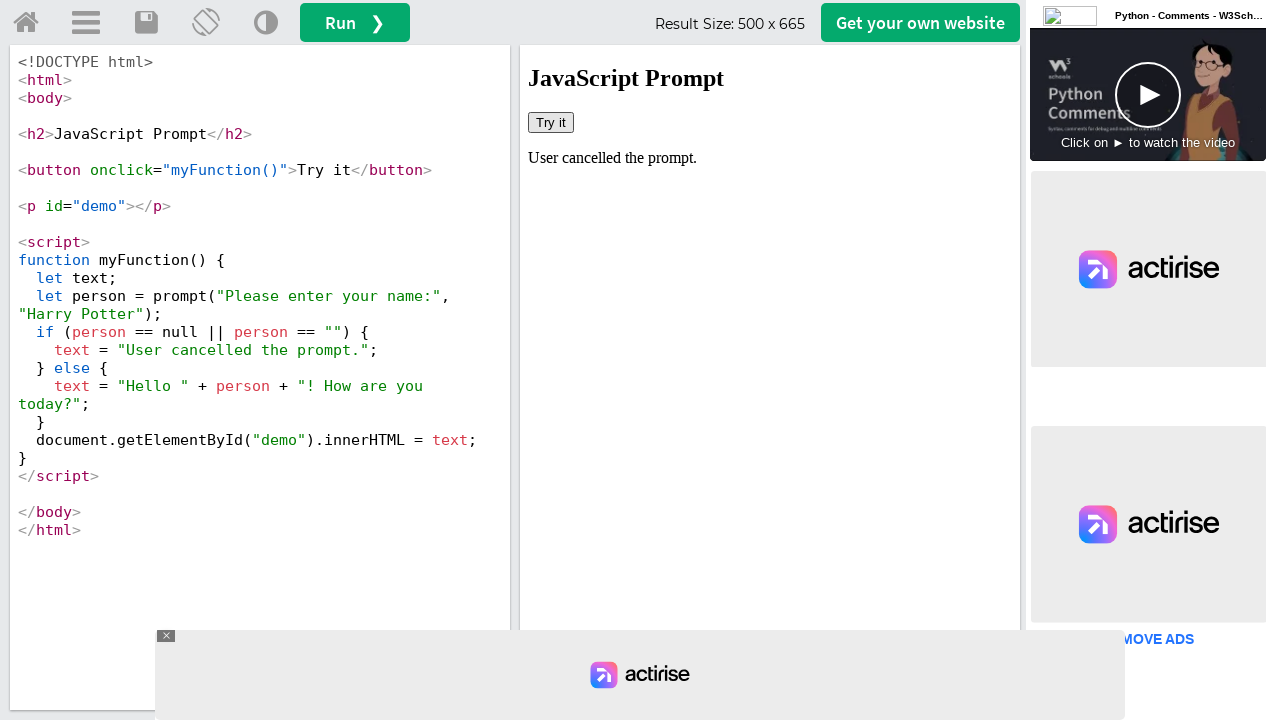

Set up dialog handler to accept prompt with text 'Nowfal'
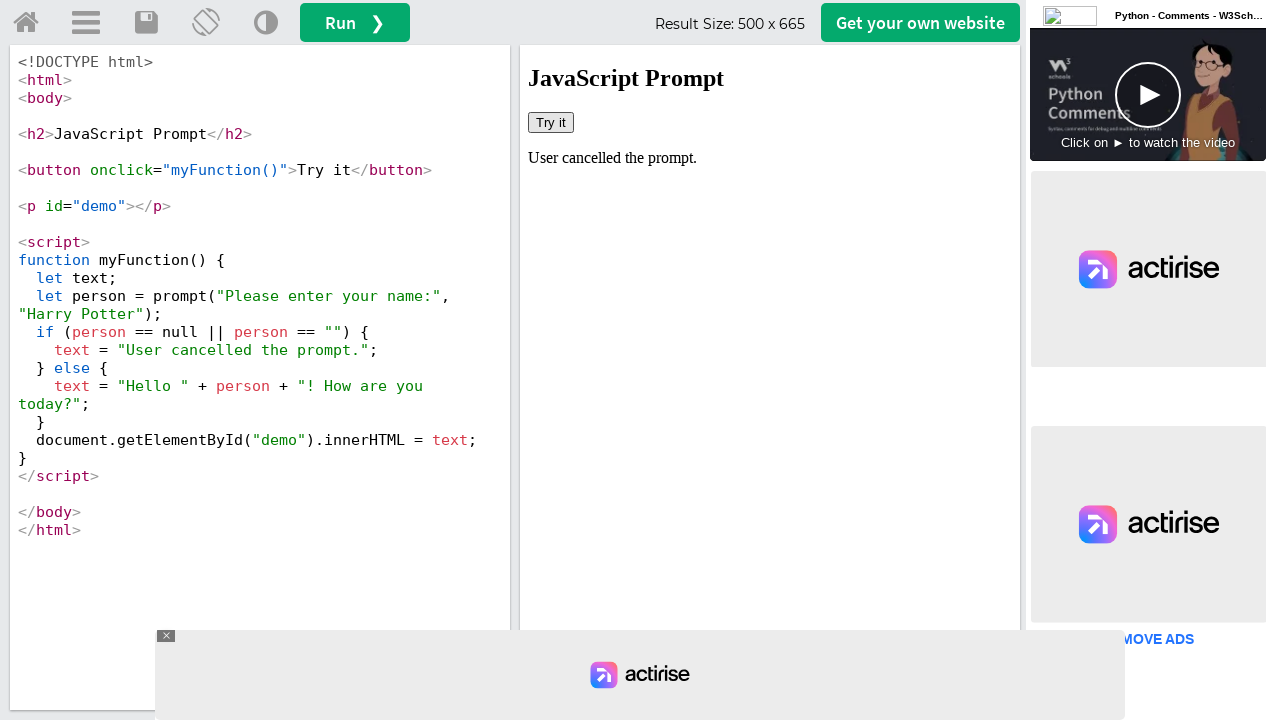

Retrieved result text from #demo element: 'User cancelled the prompt.'
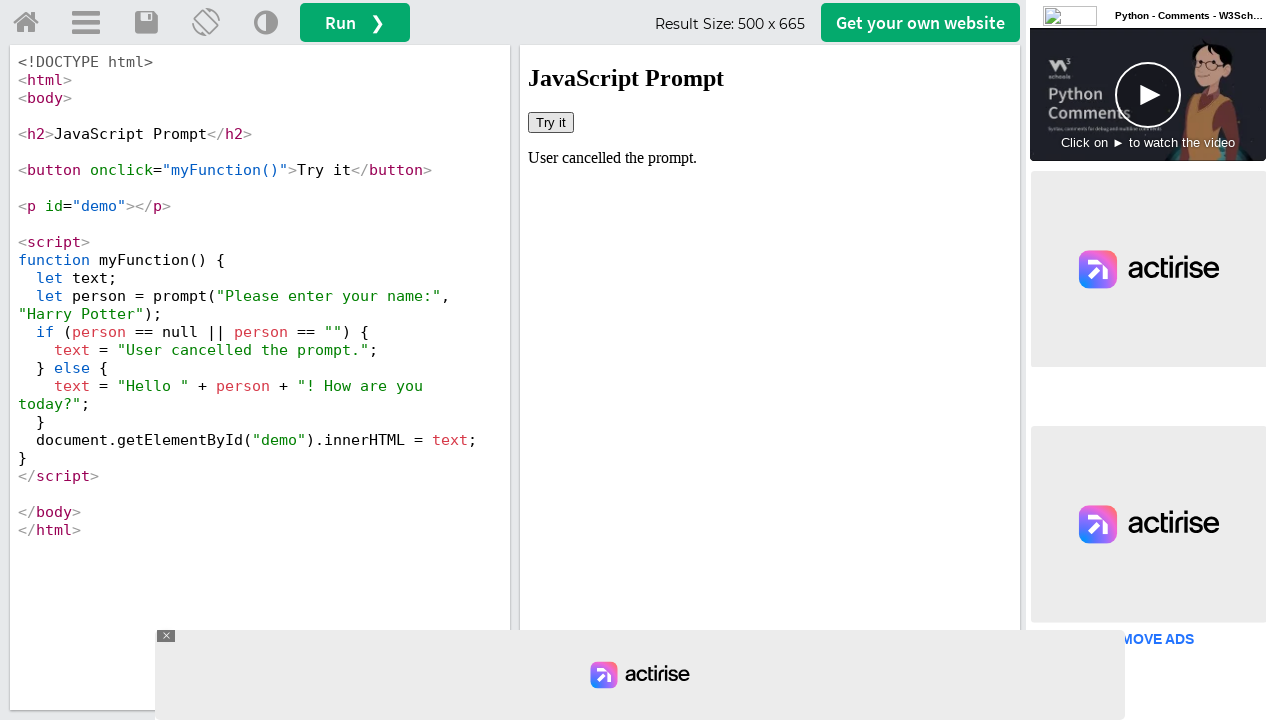

Printed result text to console
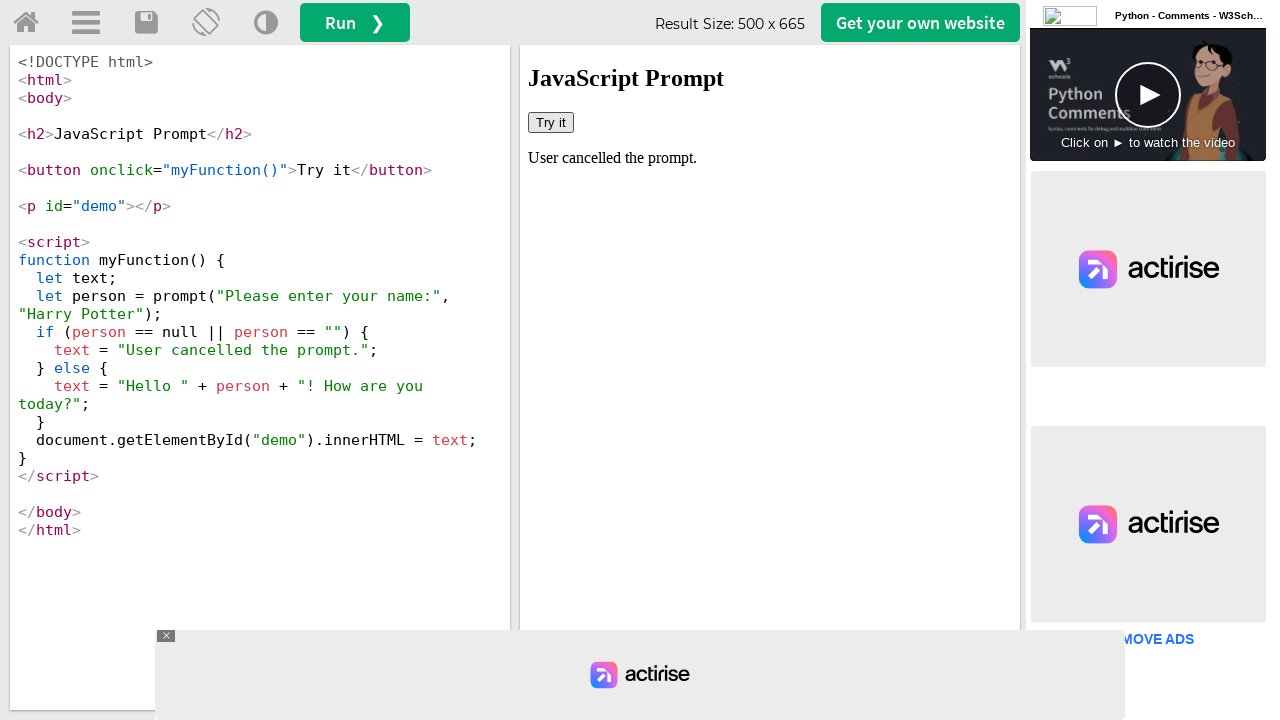

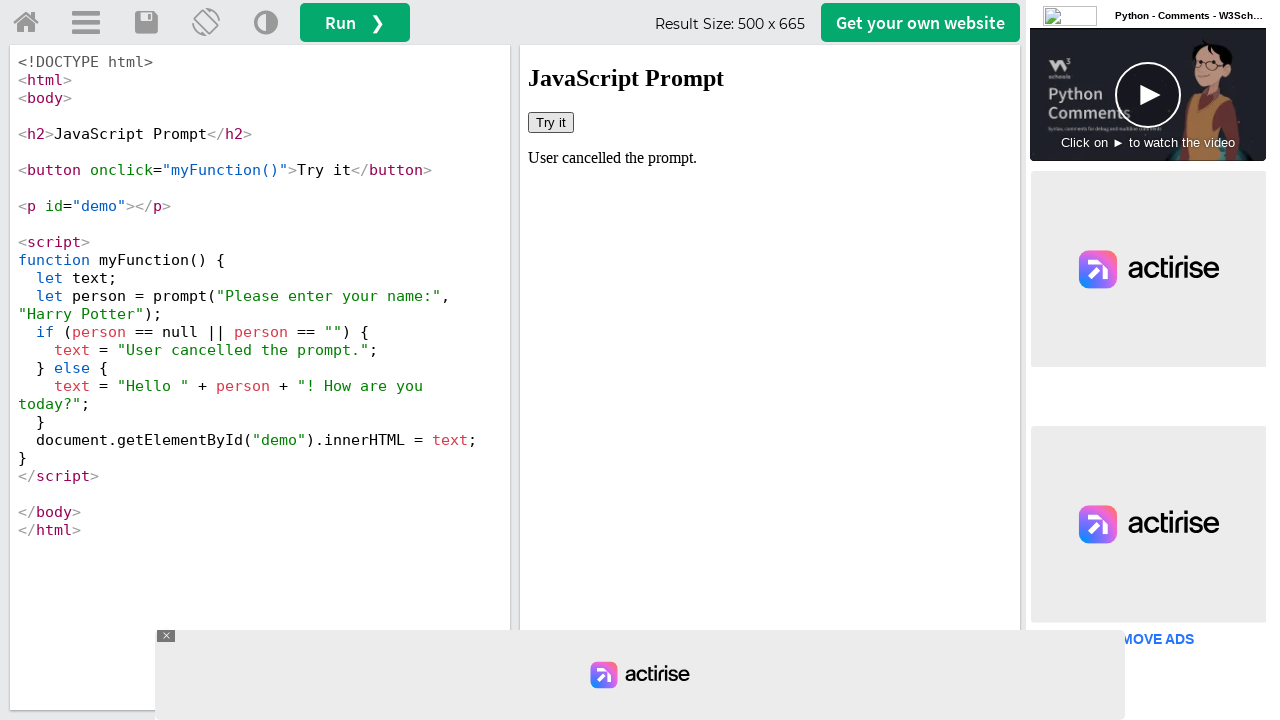